Navigates to the Rahul Shetty Academy website homepage

Starting URL: https://rahulshettyacademy.com

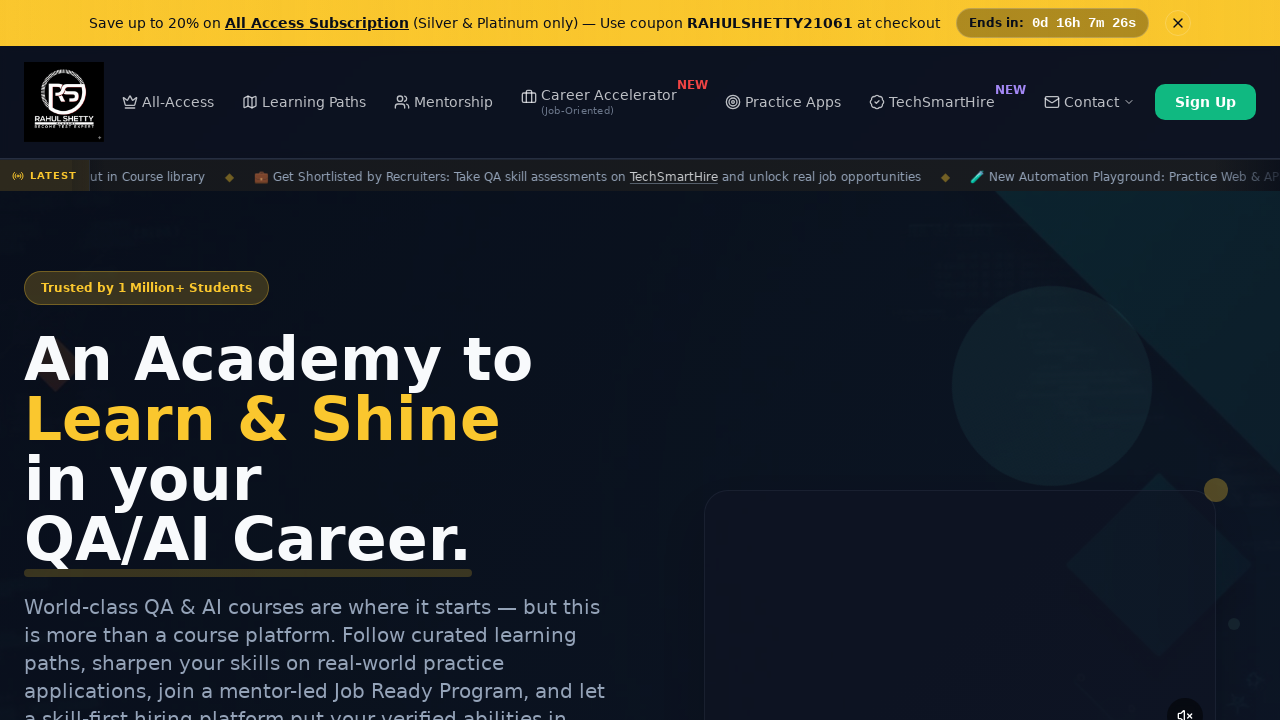

Waited for page DOM to be fully loaded on Rahul Shetty Academy homepage
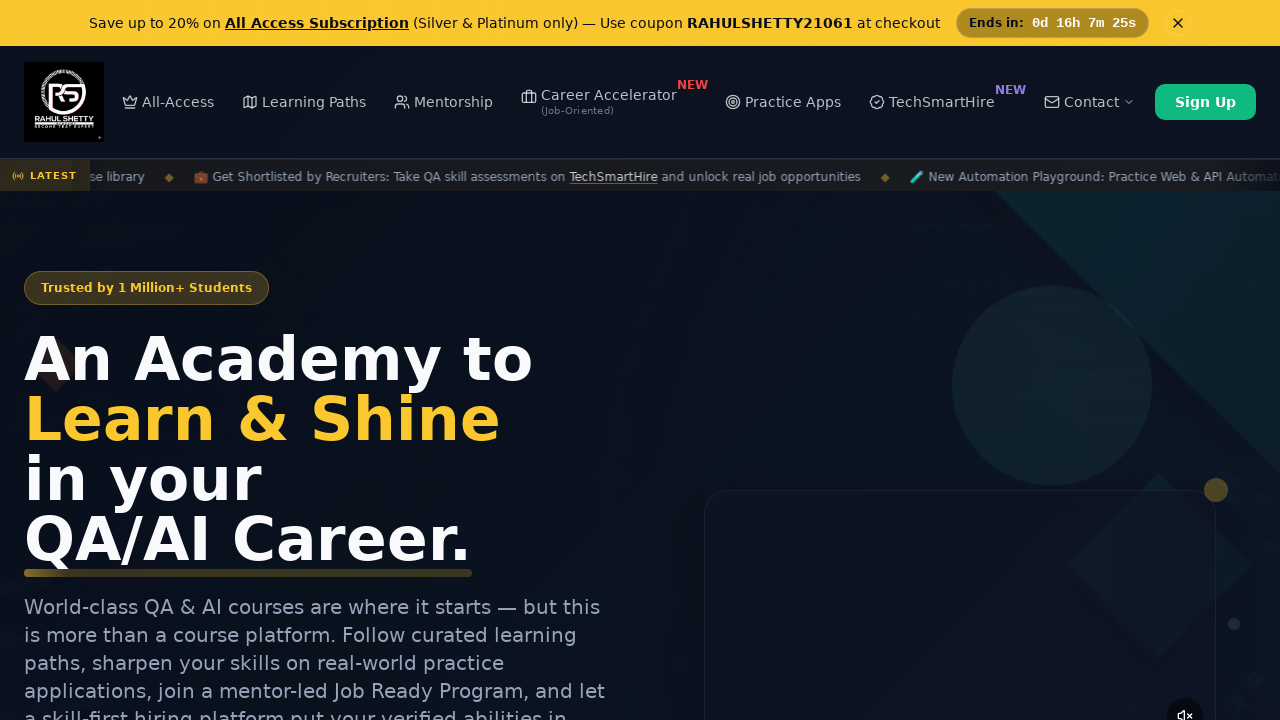

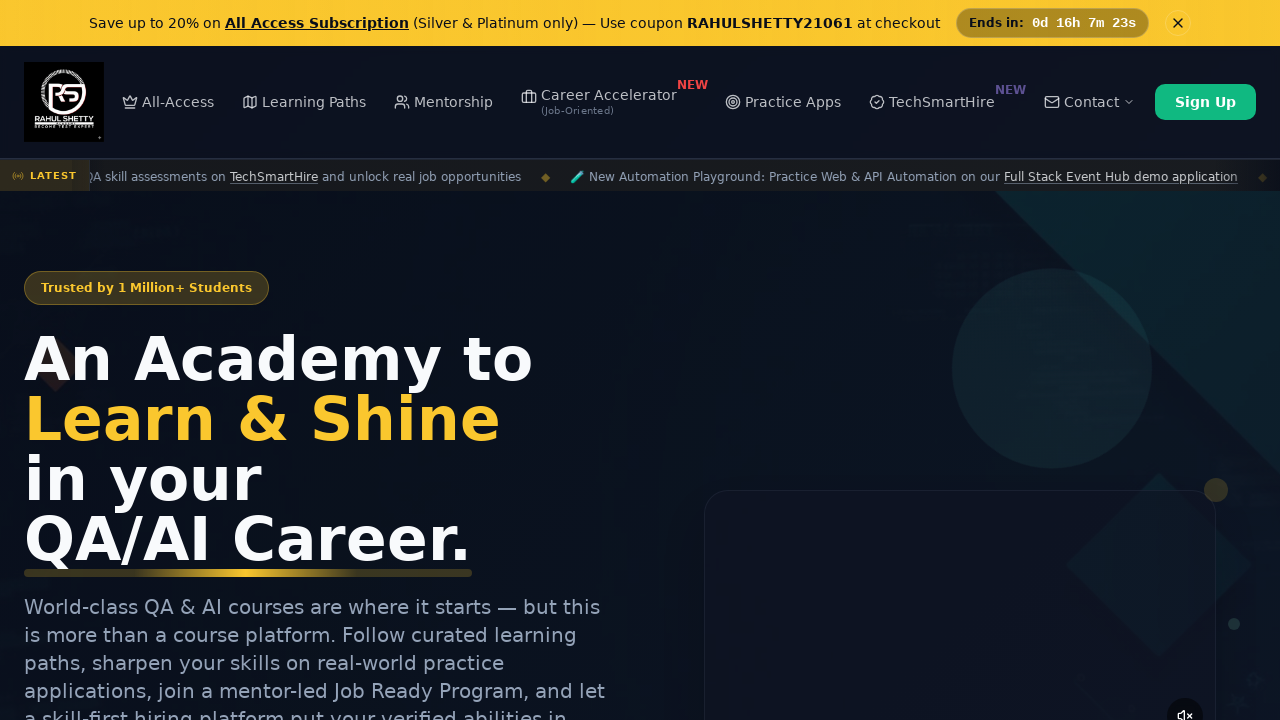